Tests the Belgian business registry search functionality by entering a company name and submitting the search form to view results.

Starting URL: https://kbopub.economie.fgov.be/kbopub/zoeknaamfonetischform.html

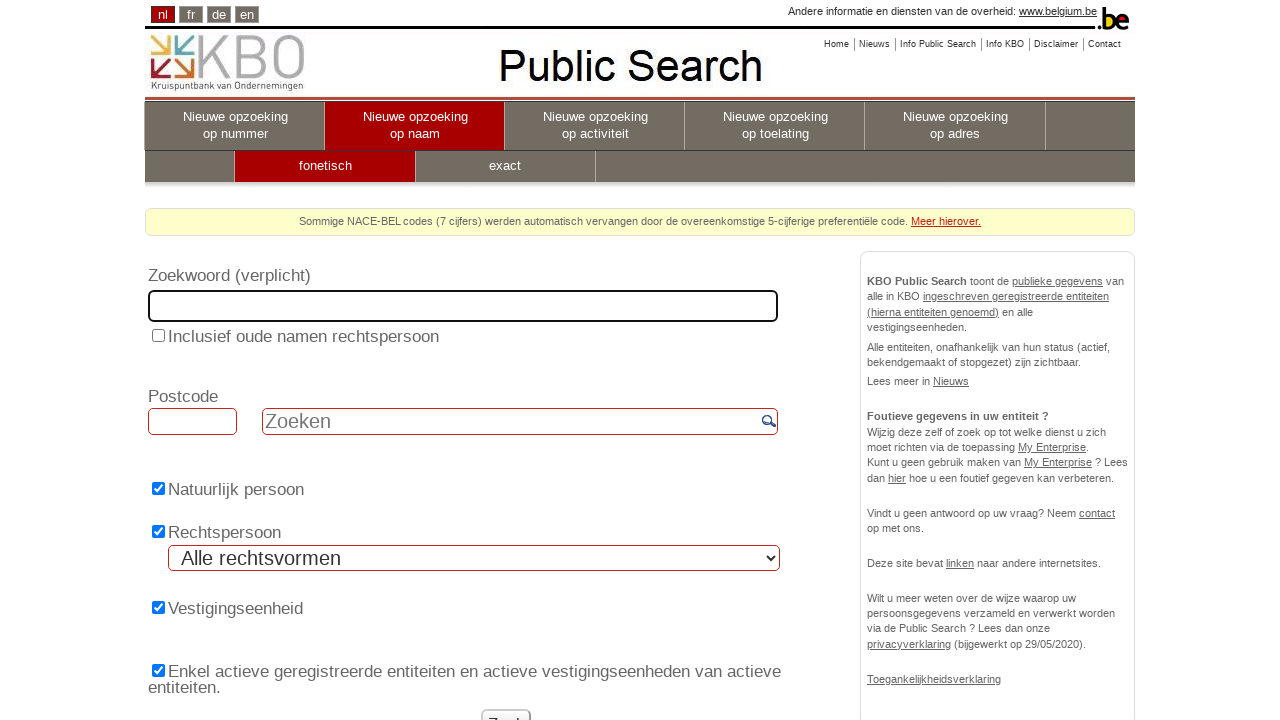

Page loaded and body element is visible
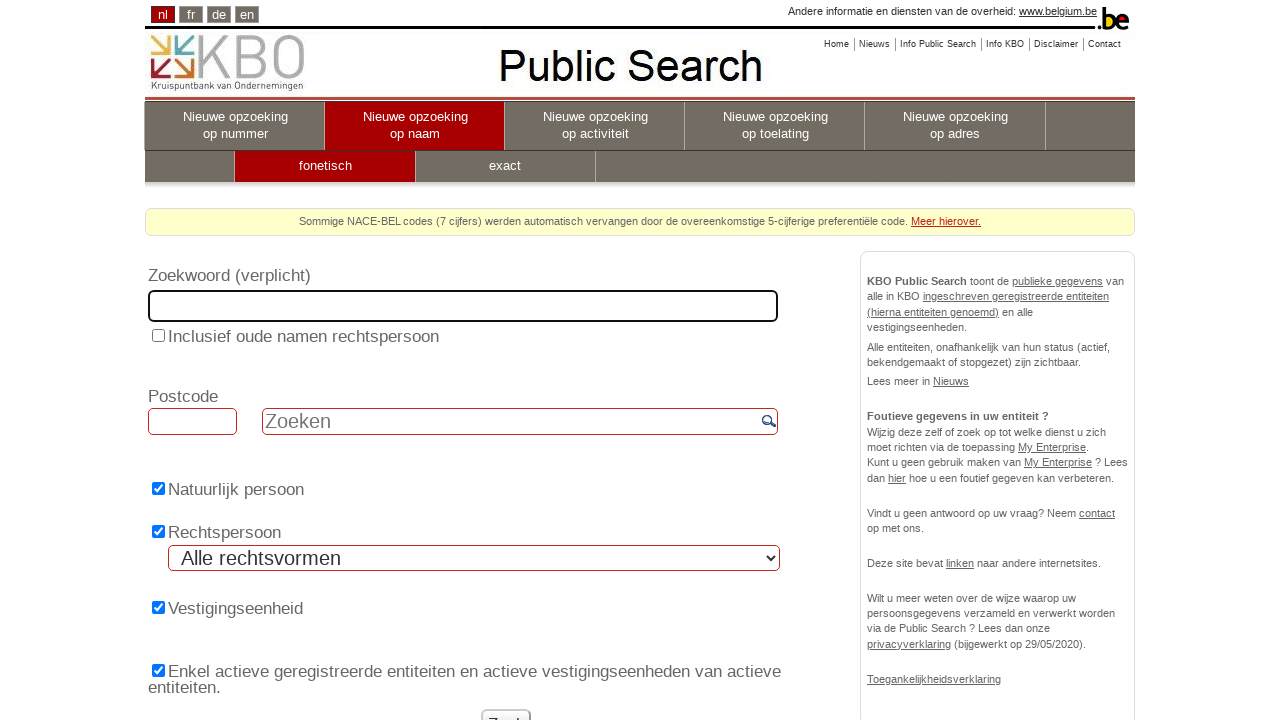

Entered 'Solvay' in the company name search field on #searchWord
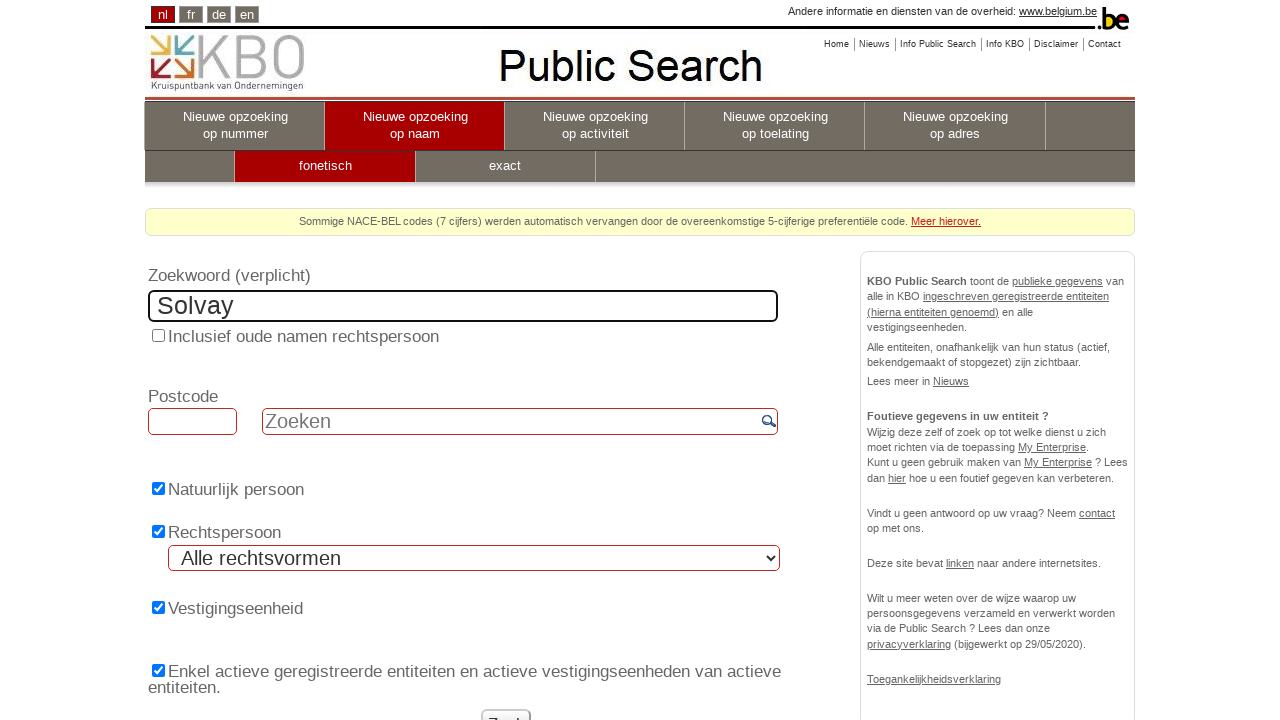

Clicked the search button to submit the form at (506, 705) on input[name='actionNPRP']
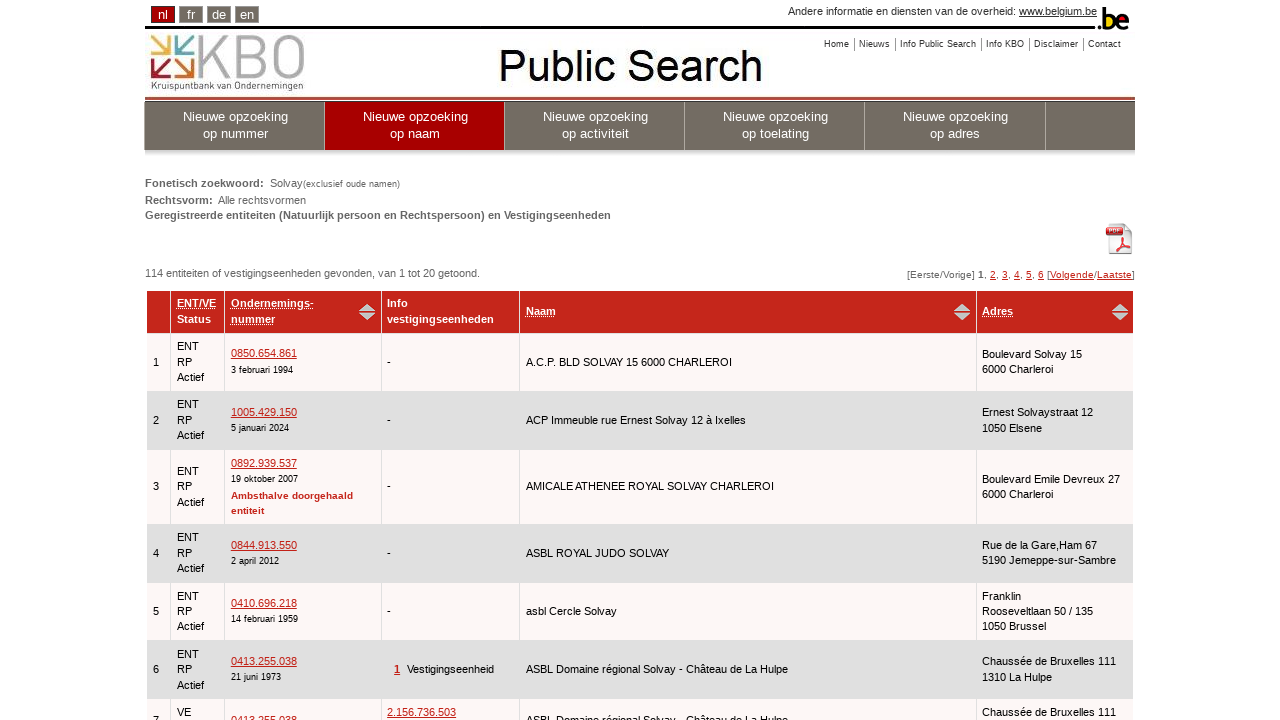

Search results loaded - results table or message appeared
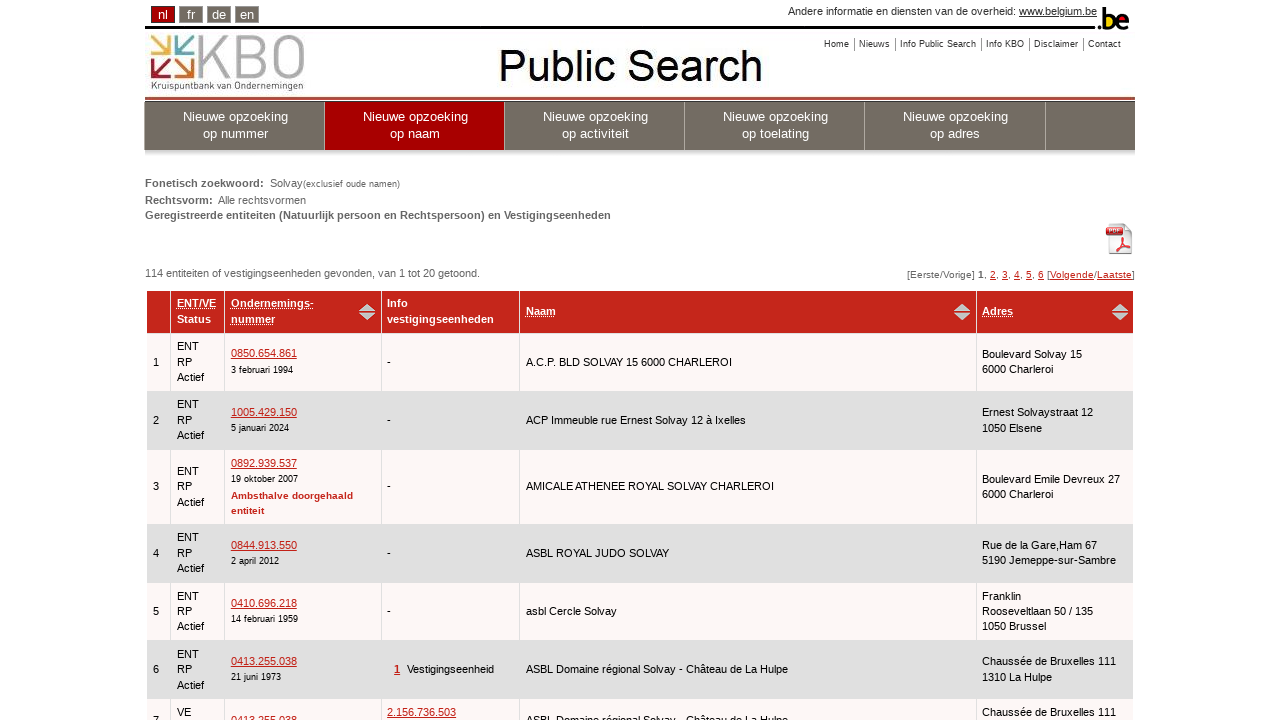

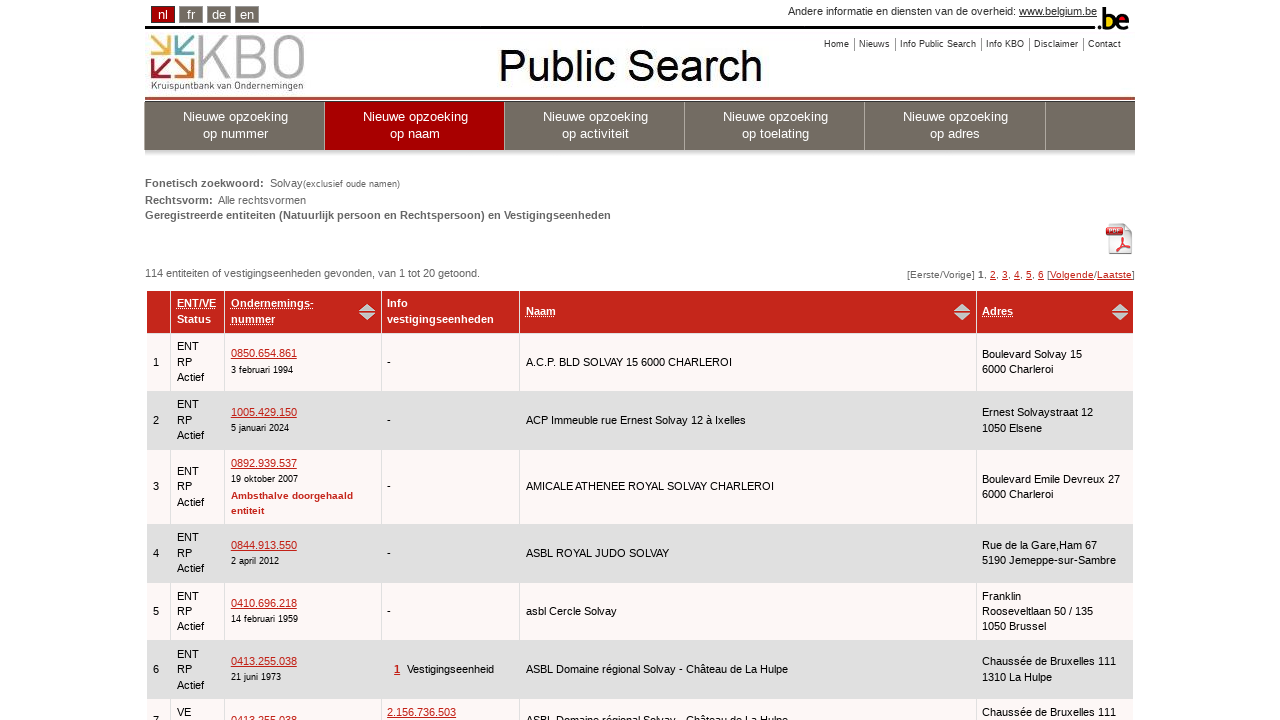